Tests marking all todo items as completed using the toggle-all checkbox

Starting URL: https://demo.playwright.dev/todomvc

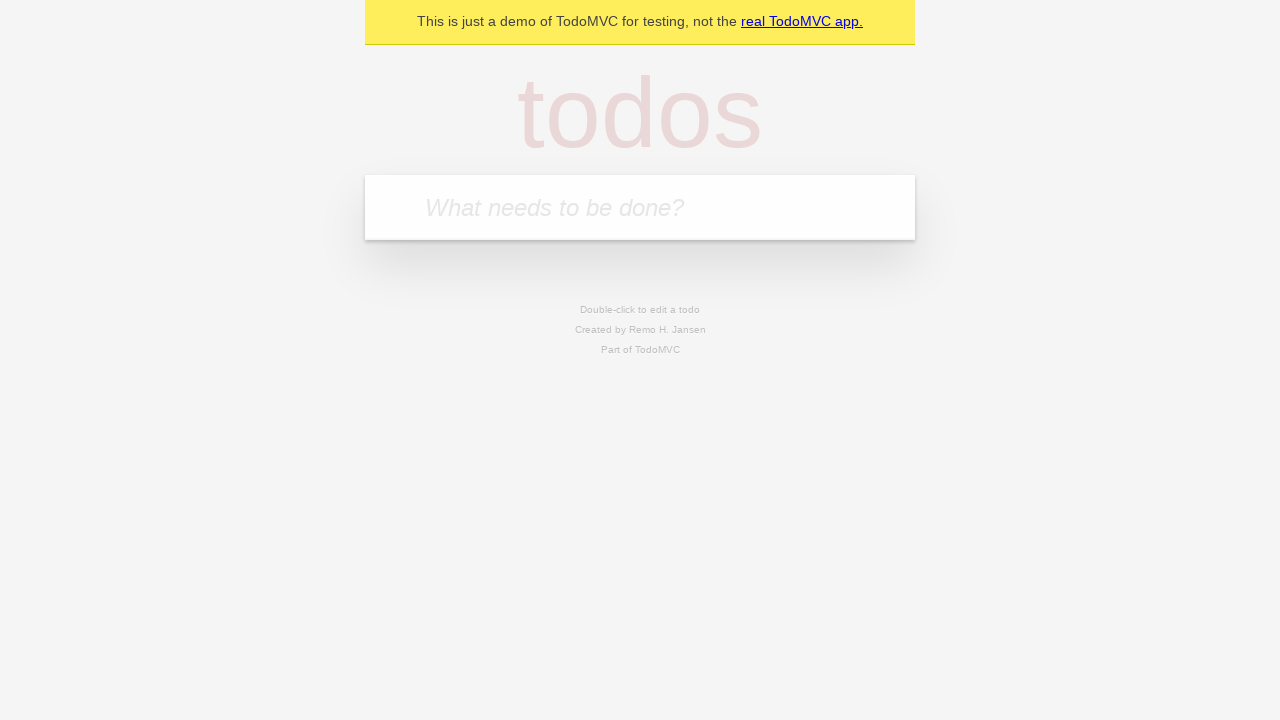

Filled todo input with 'buy some cheese' on internal:attr=[placeholder="What needs to be done?"i]
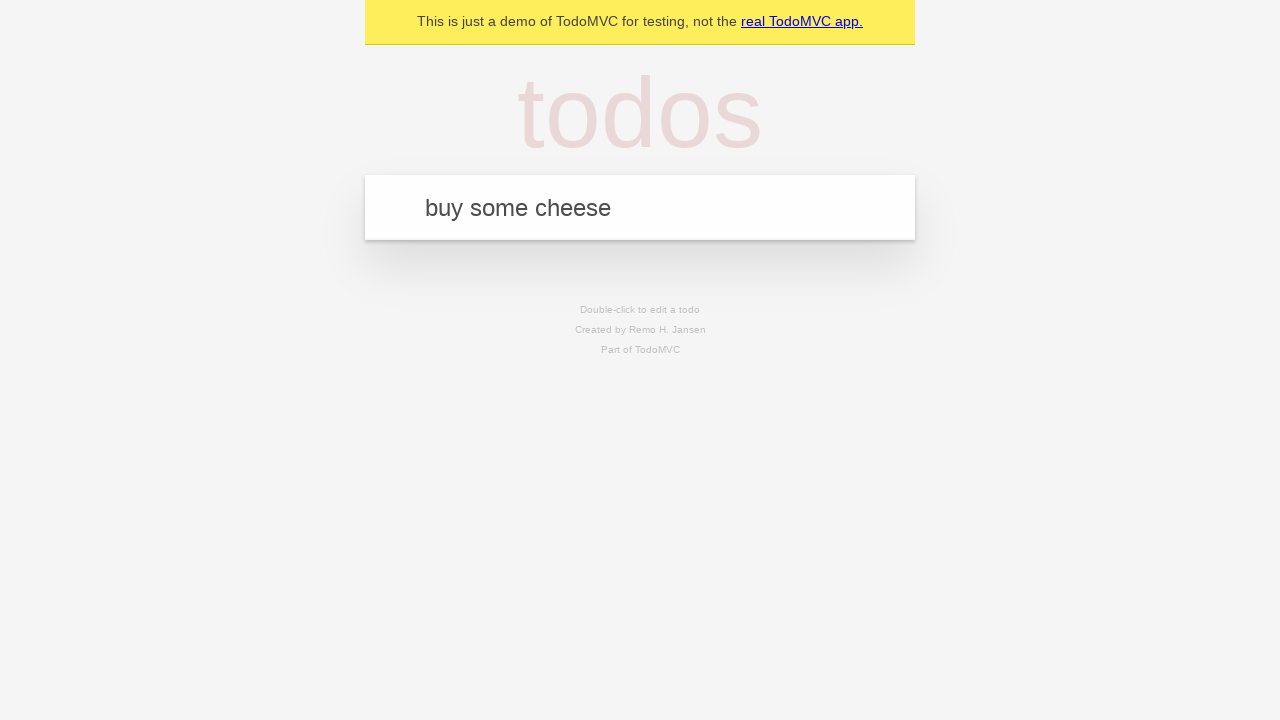

Pressed Enter to add first todo on internal:attr=[placeholder="What needs to be done?"i]
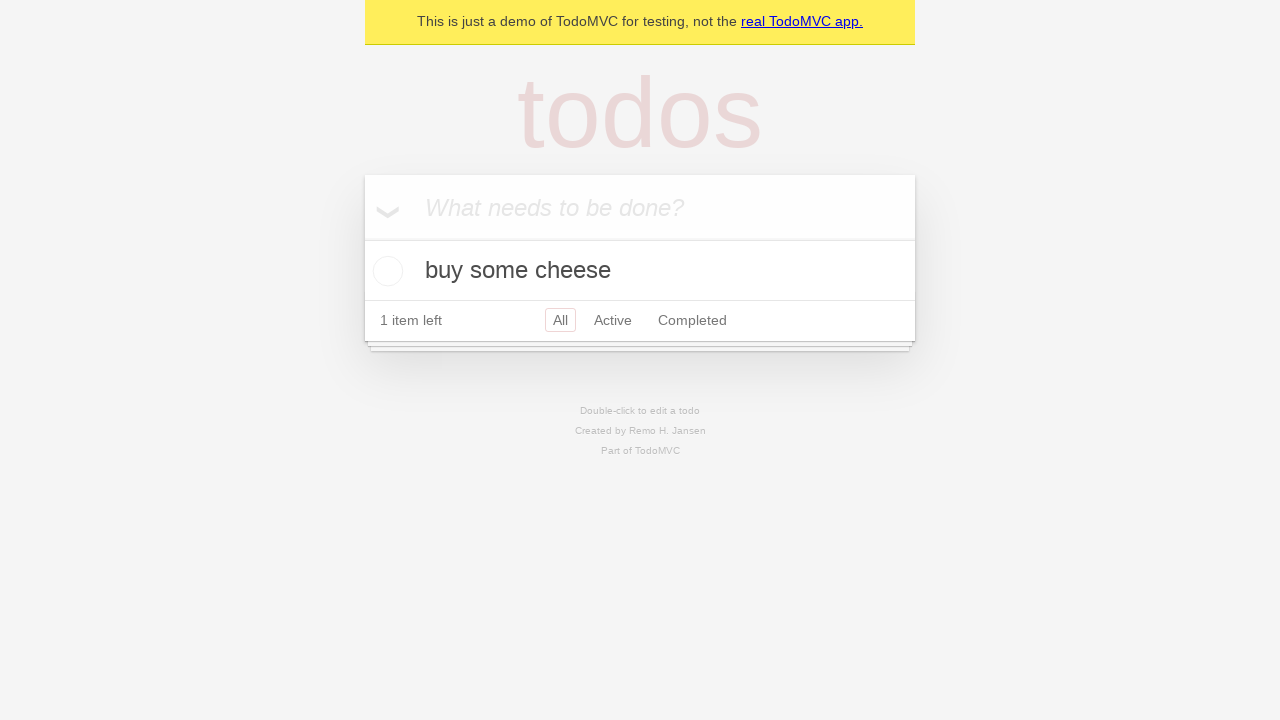

Filled todo input with 'feed the cat' on internal:attr=[placeholder="What needs to be done?"i]
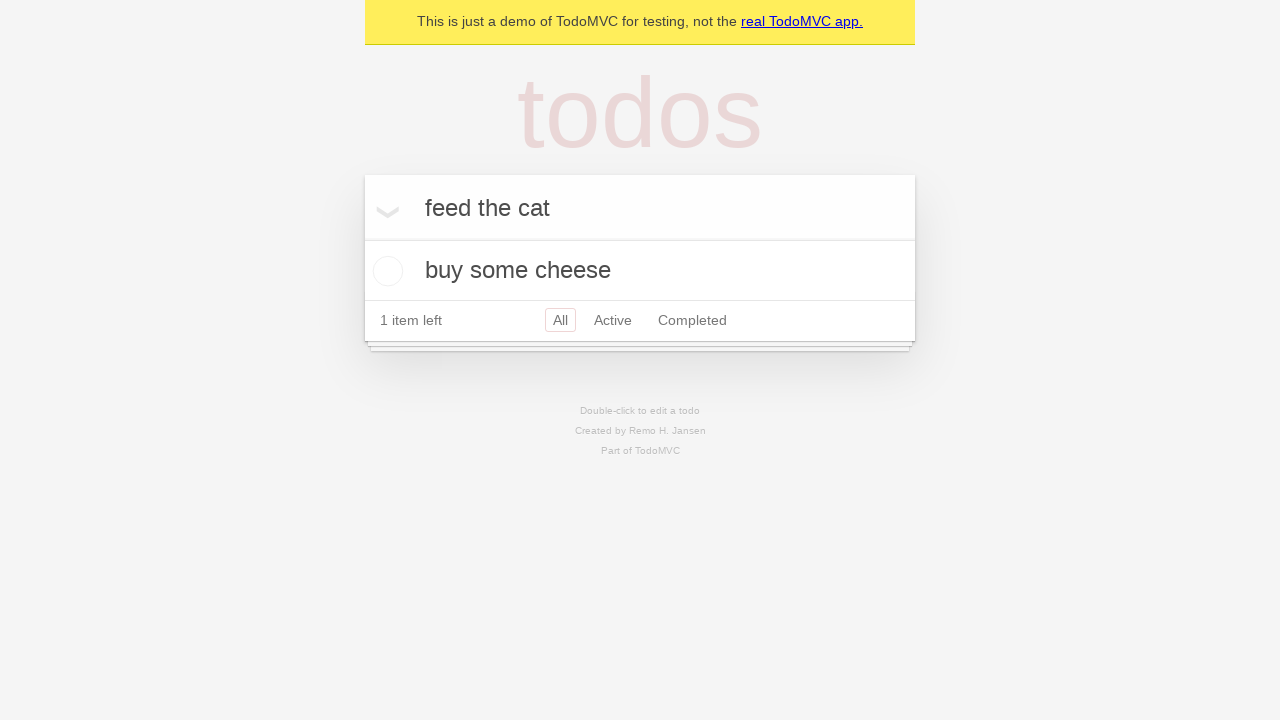

Pressed Enter to add second todo on internal:attr=[placeholder="What needs to be done?"i]
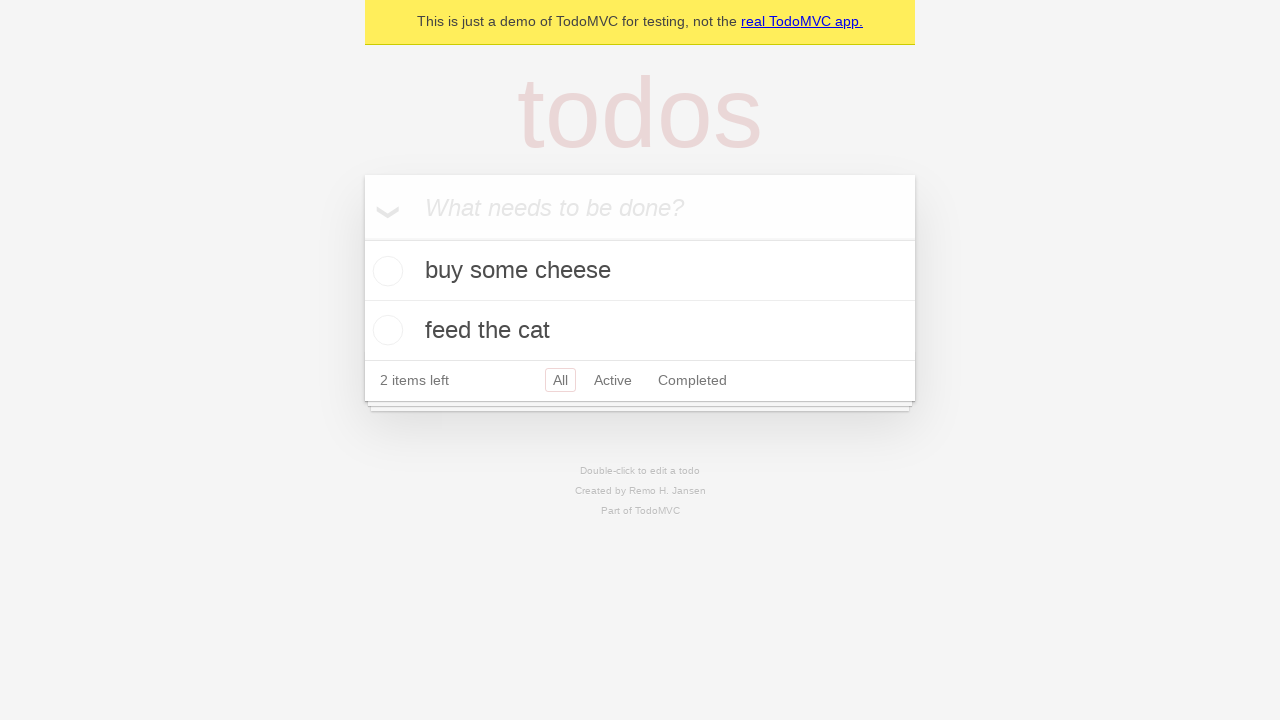

Filled todo input with 'book a doctors appointment' on internal:attr=[placeholder="What needs to be done?"i]
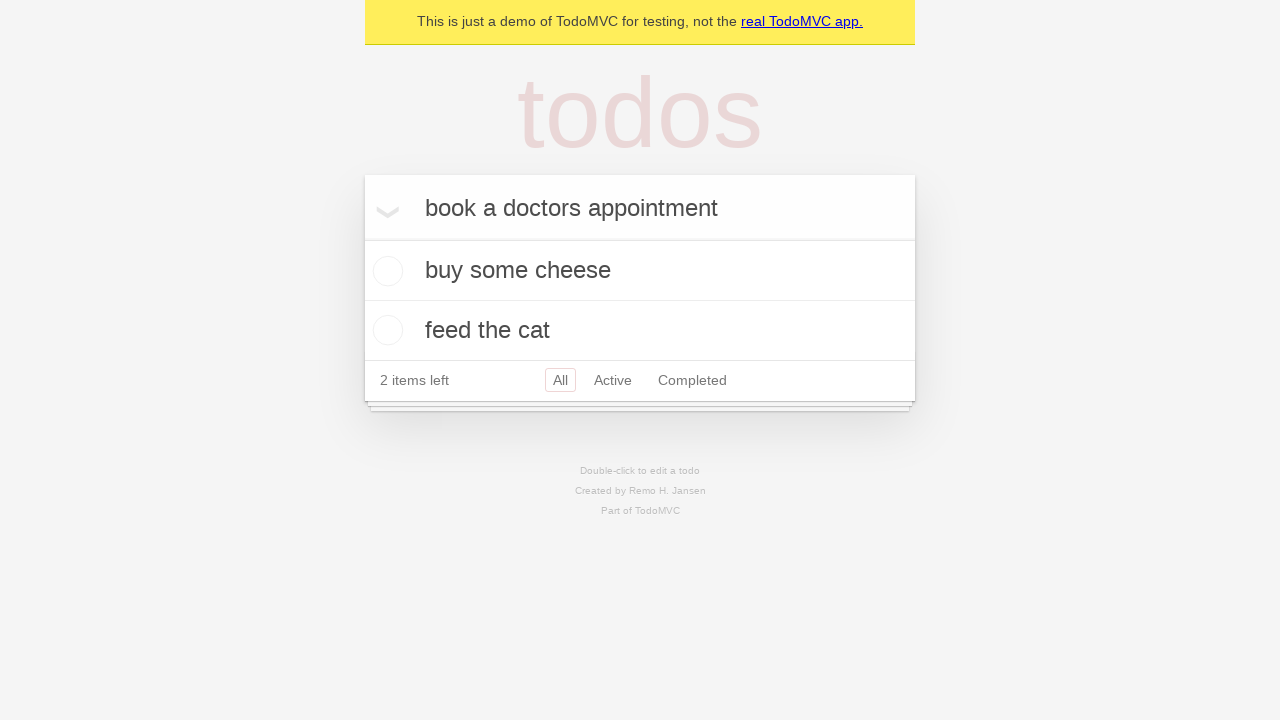

Pressed Enter to add third todo on internal:attr=[placeholder="What needs to be done?"i]
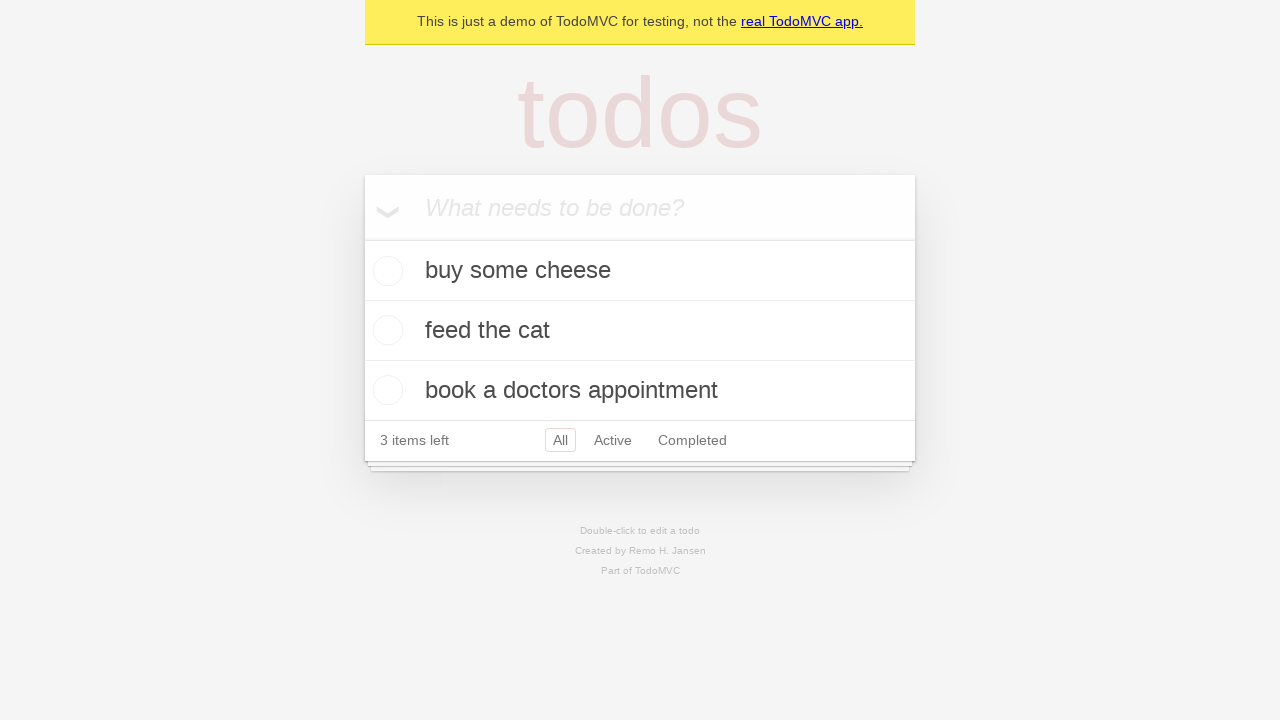

Clicked 'Mark all as complete' checkbox at (362, 238) on internal:label="Mark all as complete"i
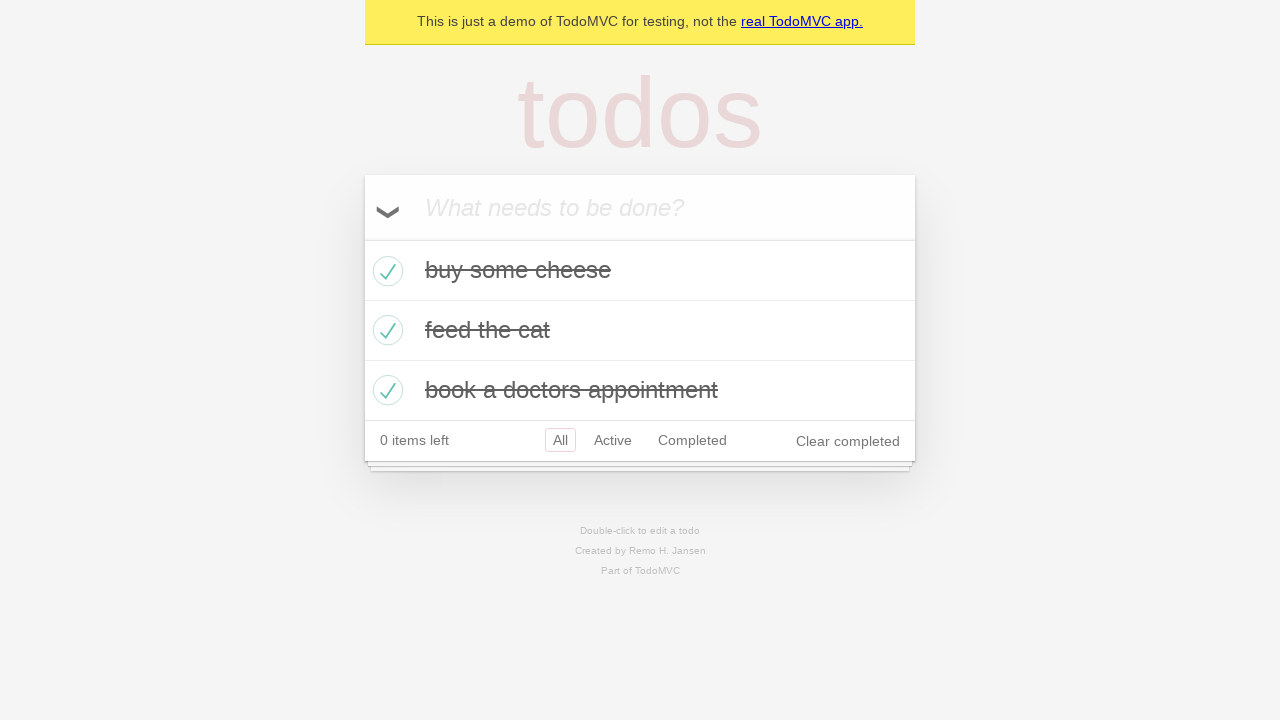

Waited for third todo item to show as completed
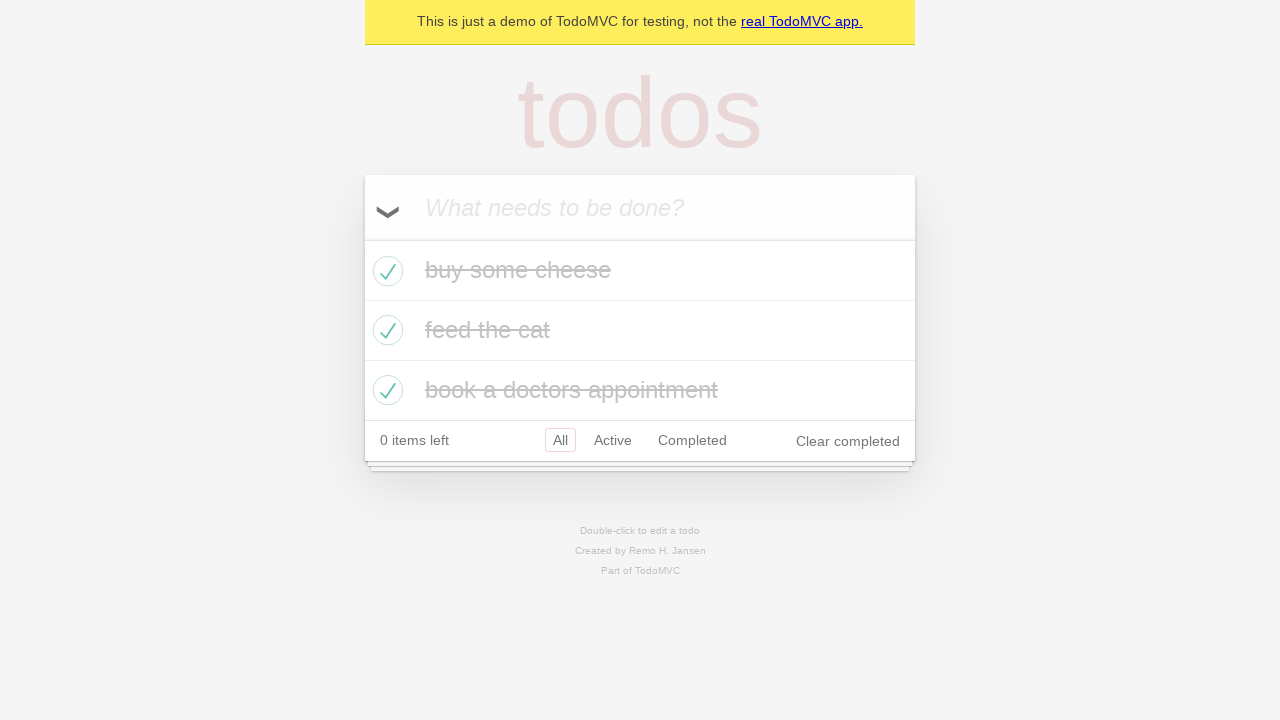

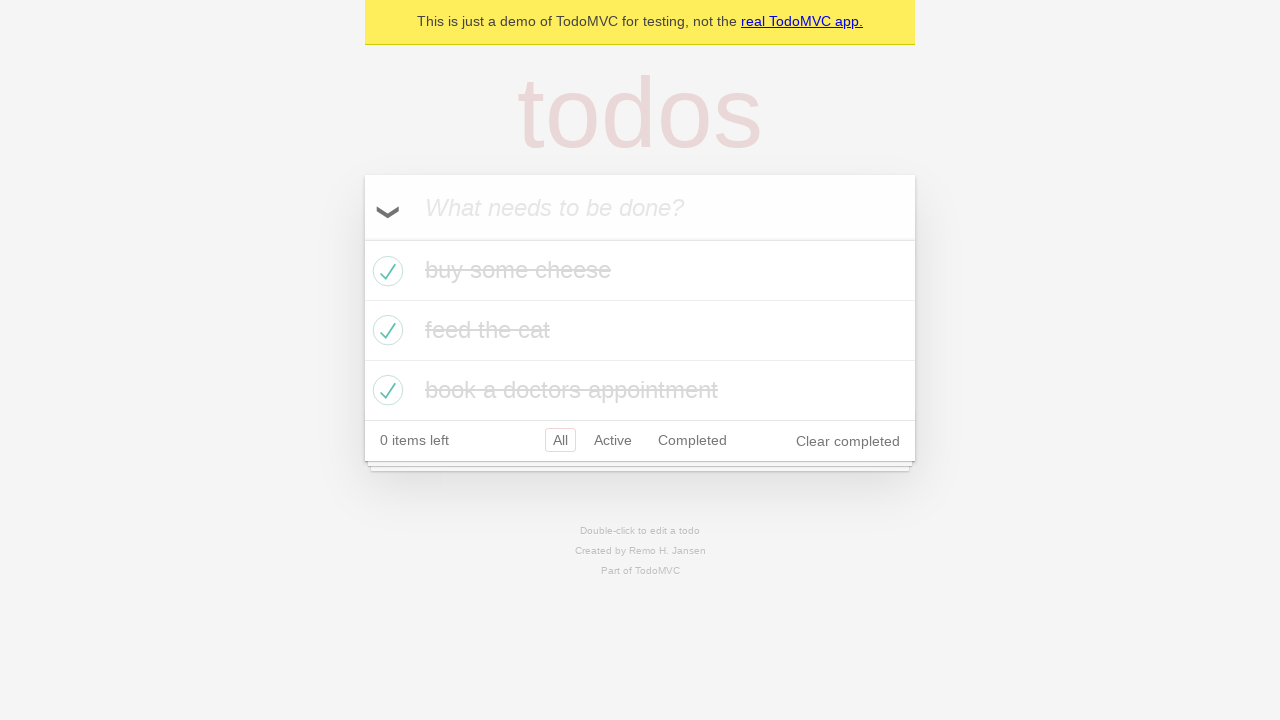